Navigates to a blog page and clicks on a link to open a popup window

Starting URL: http://omayo.blogspot.com/

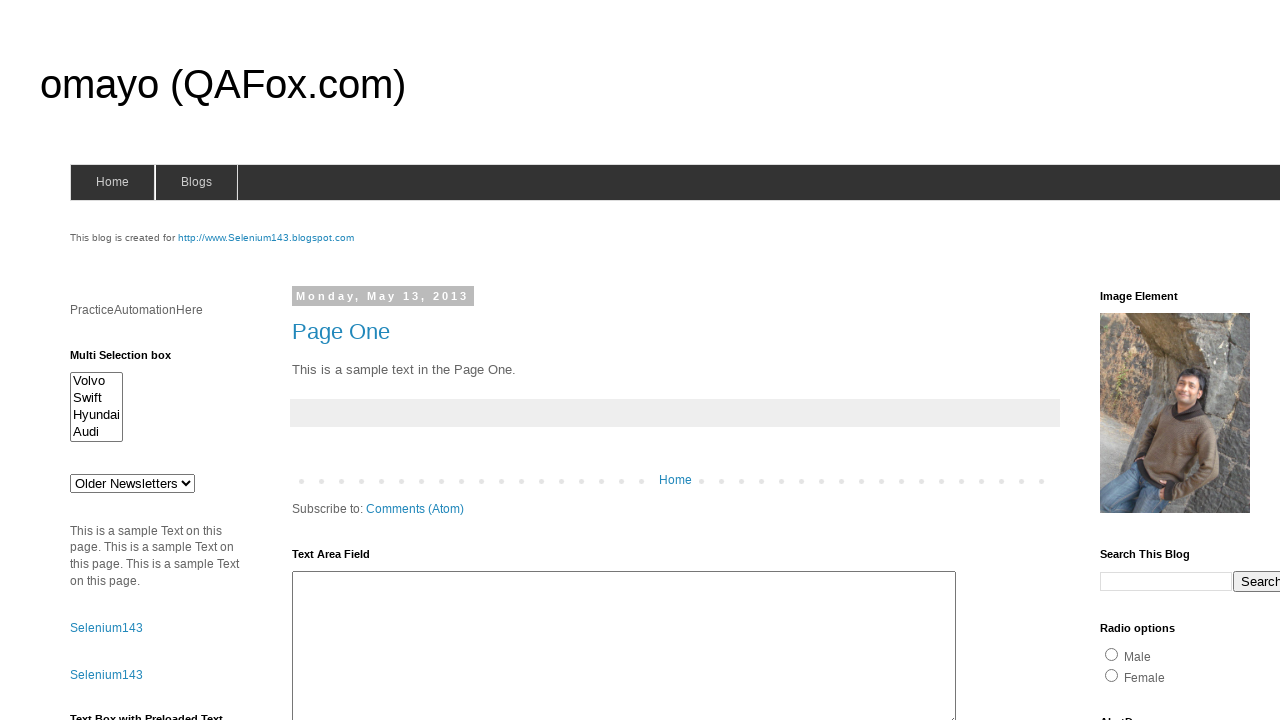

Navigated to blog homepage at http://omayo.blogspot.com/
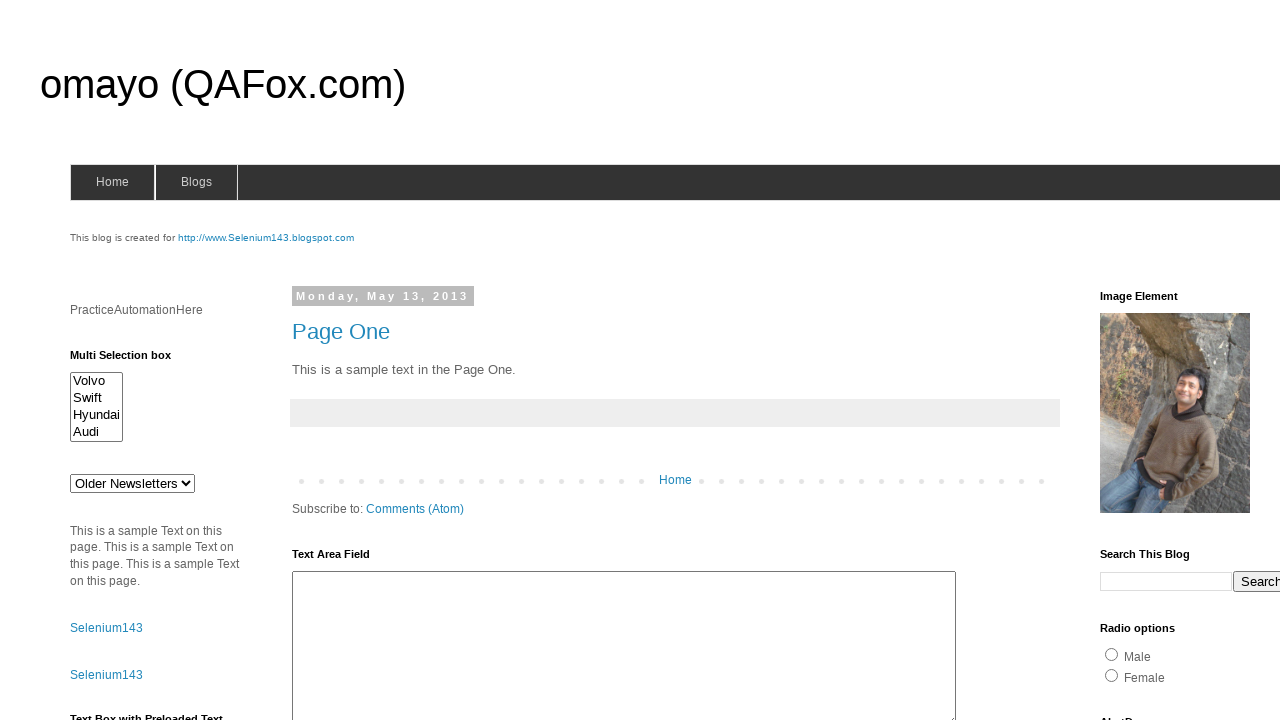

Clicked on 'Open a popup window' link at (132, 360) on text=Open a popup window
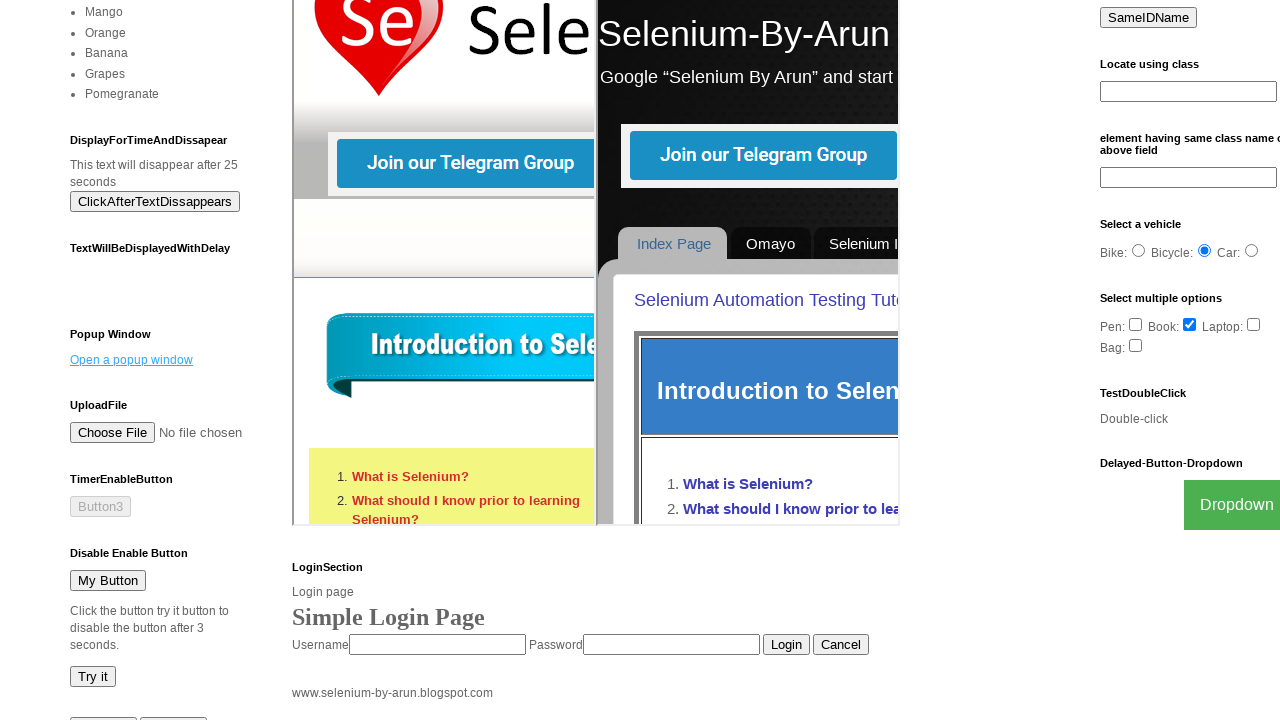

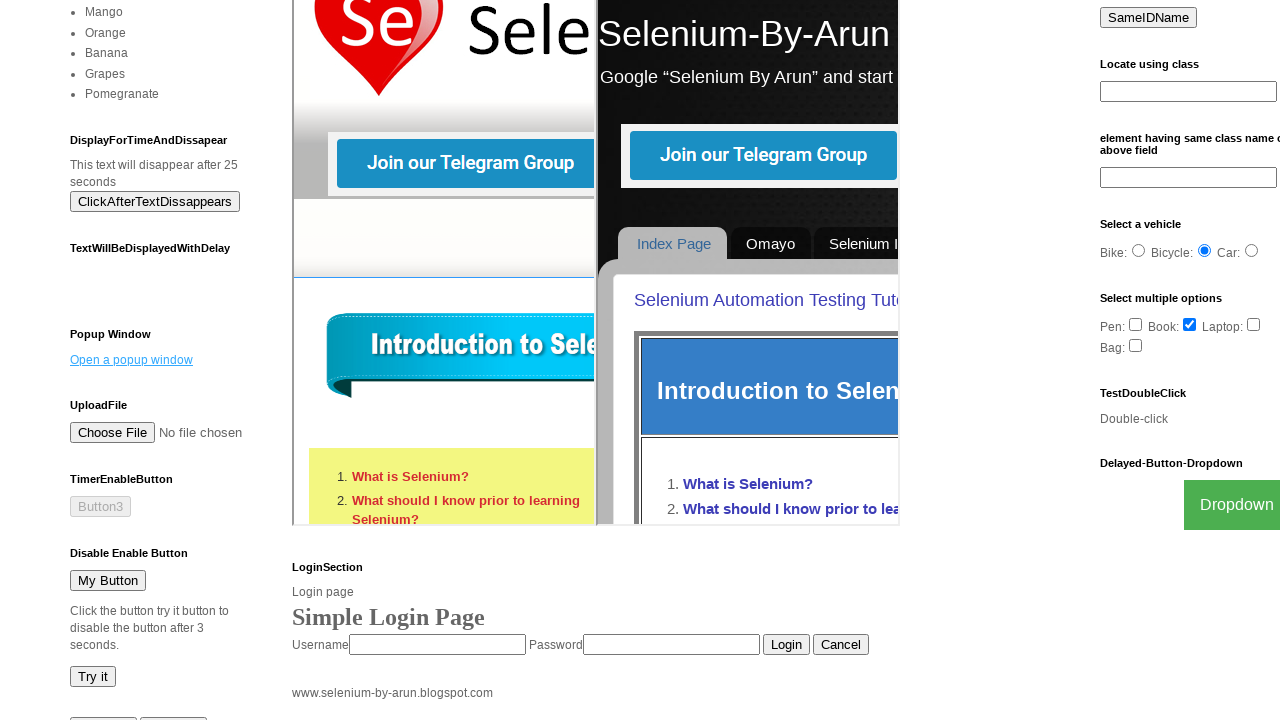